Tests keyboard key press functionality by sending a SPACE key press and verifying the result is displayed

Starting URL: https://the-internet.herokuapp.com/key_presses

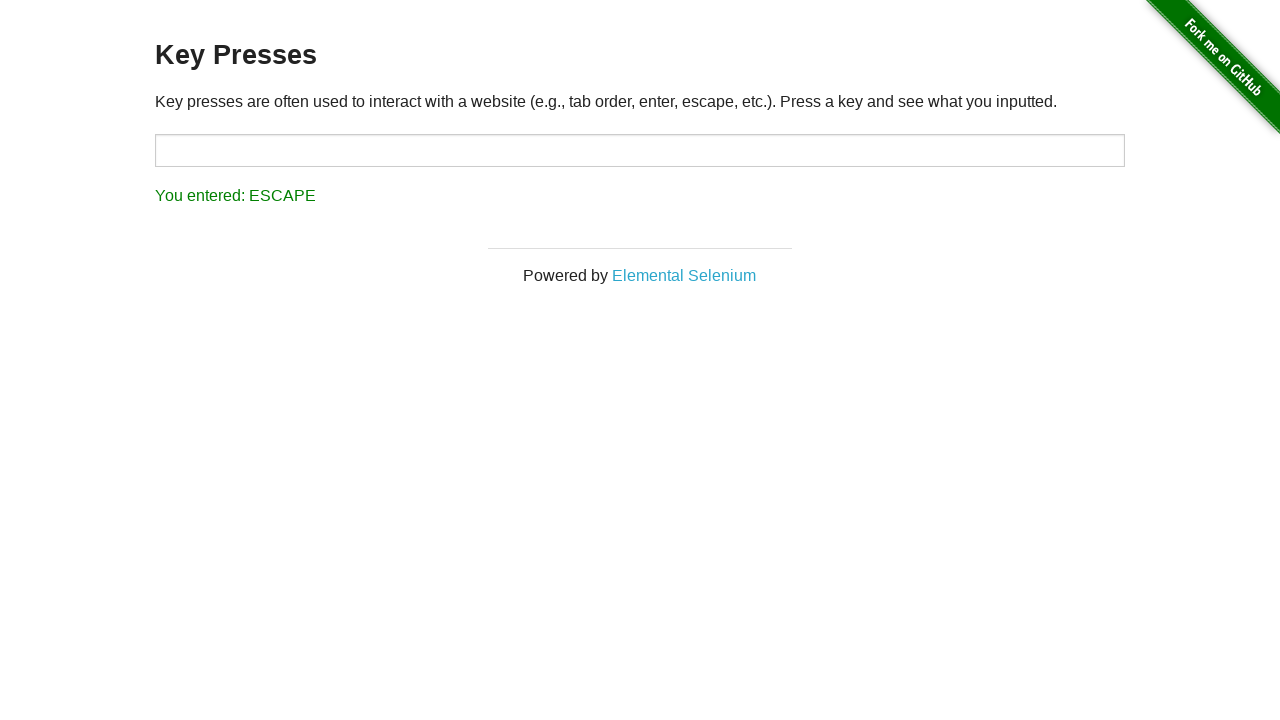

Pressed SPACE key
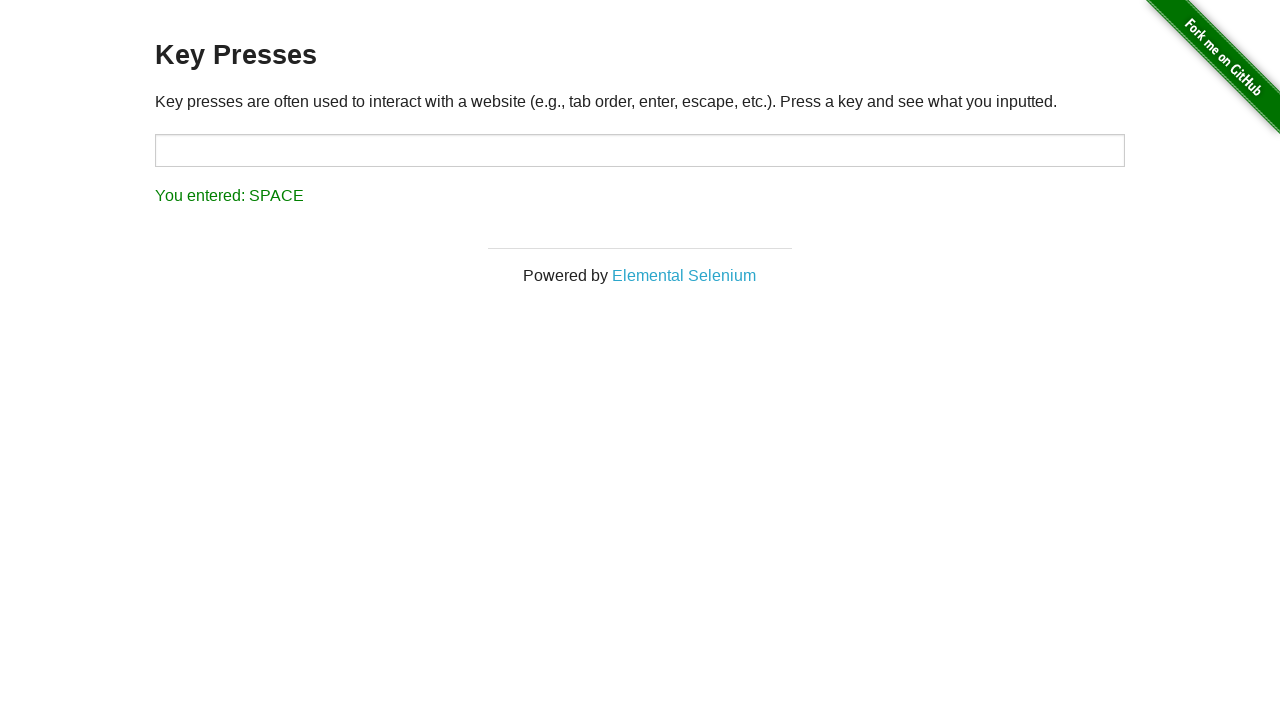

Result element loaded on page
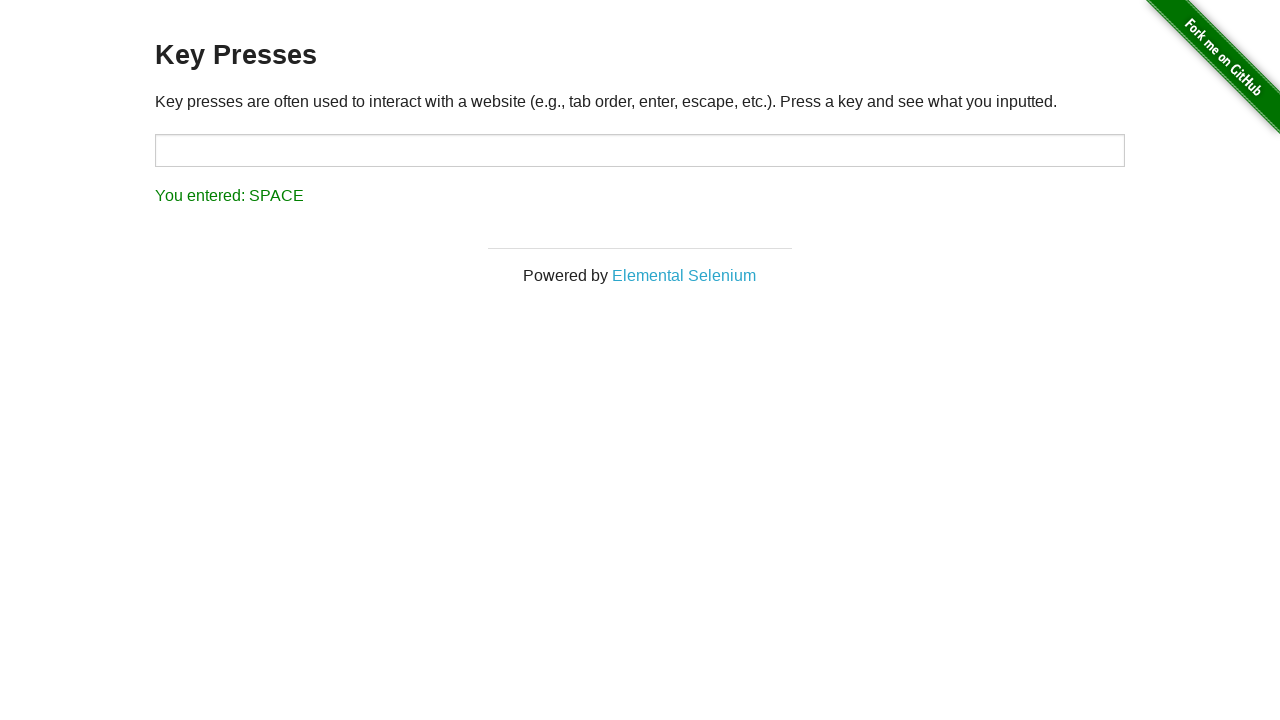

Retrieved result text content: You entered: SPACE
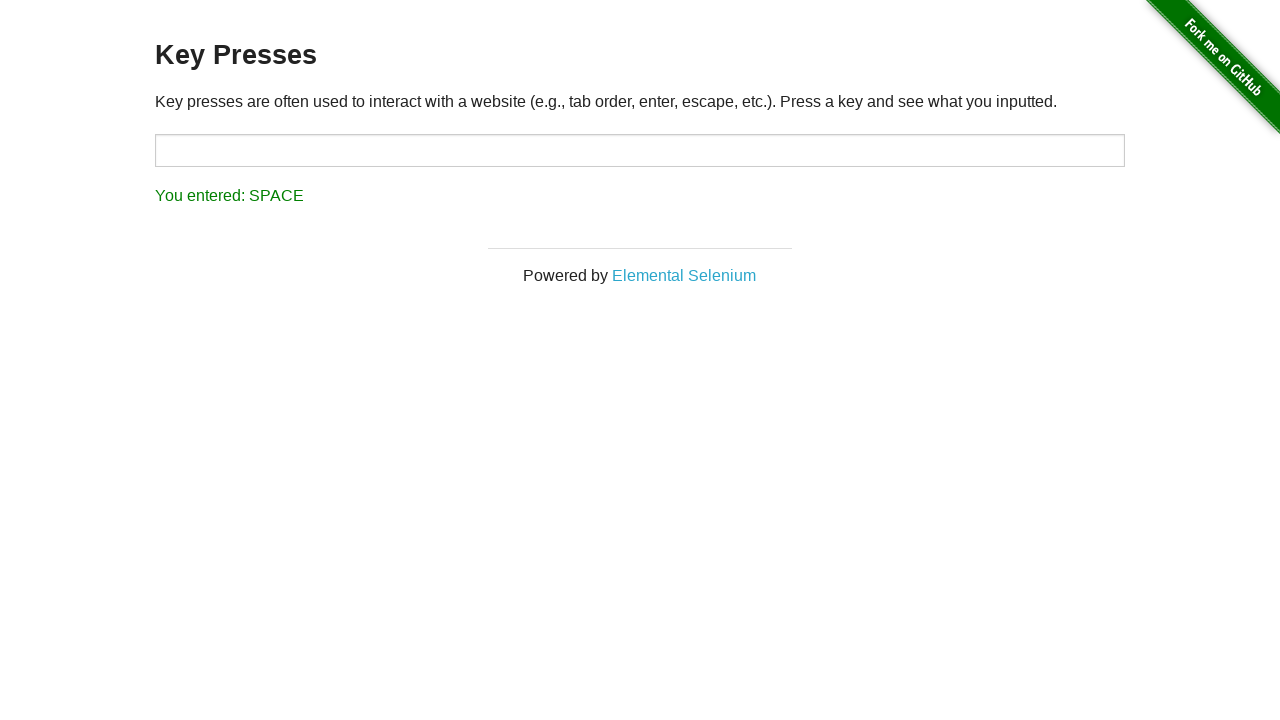

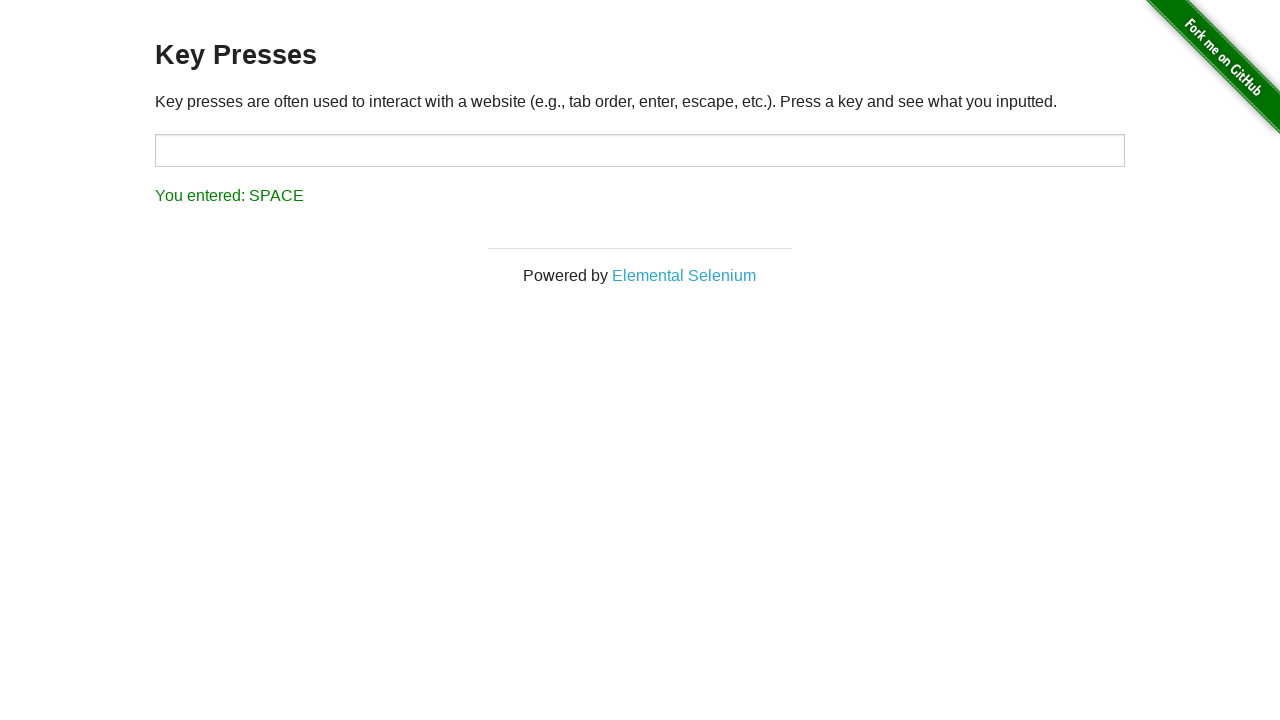